Navigates to an automation practice page, scrolls down the page, and verifies that a courses table with rows and columns is present on the page.

Starting URL: https://rahulshettyacademy.com/AutomationPractice/

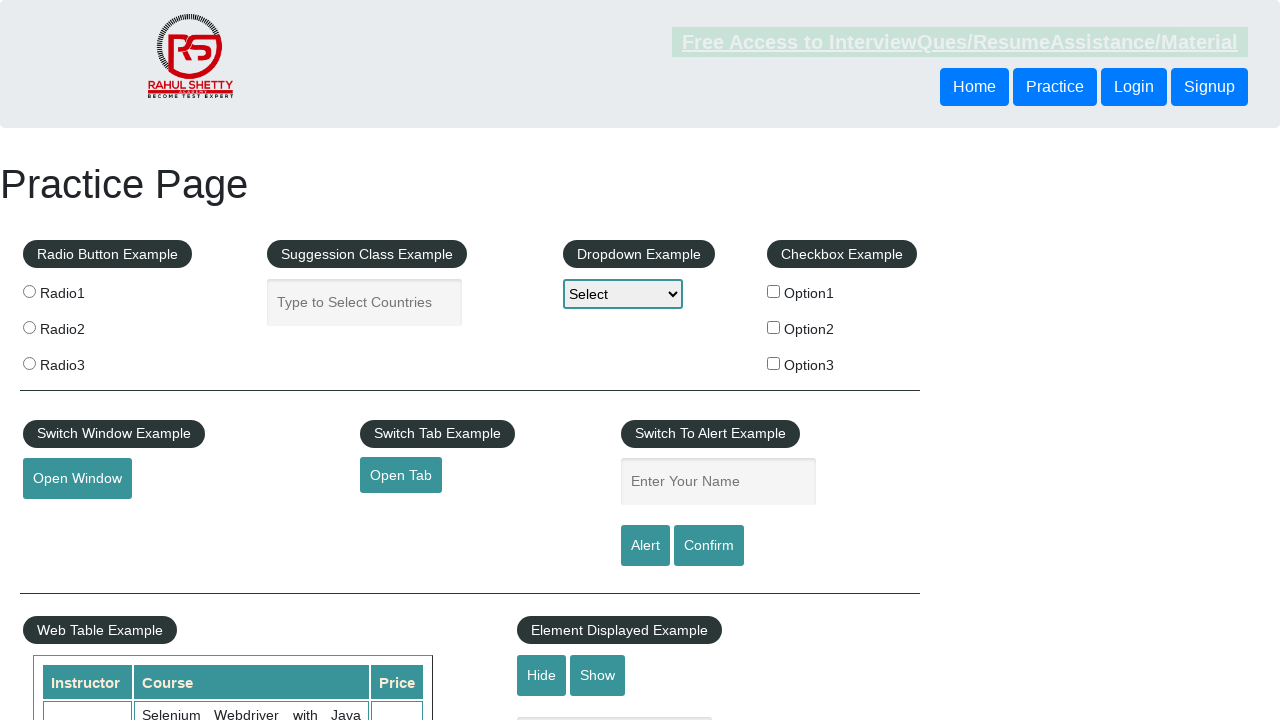

Scrolled down the page by 500 pixels
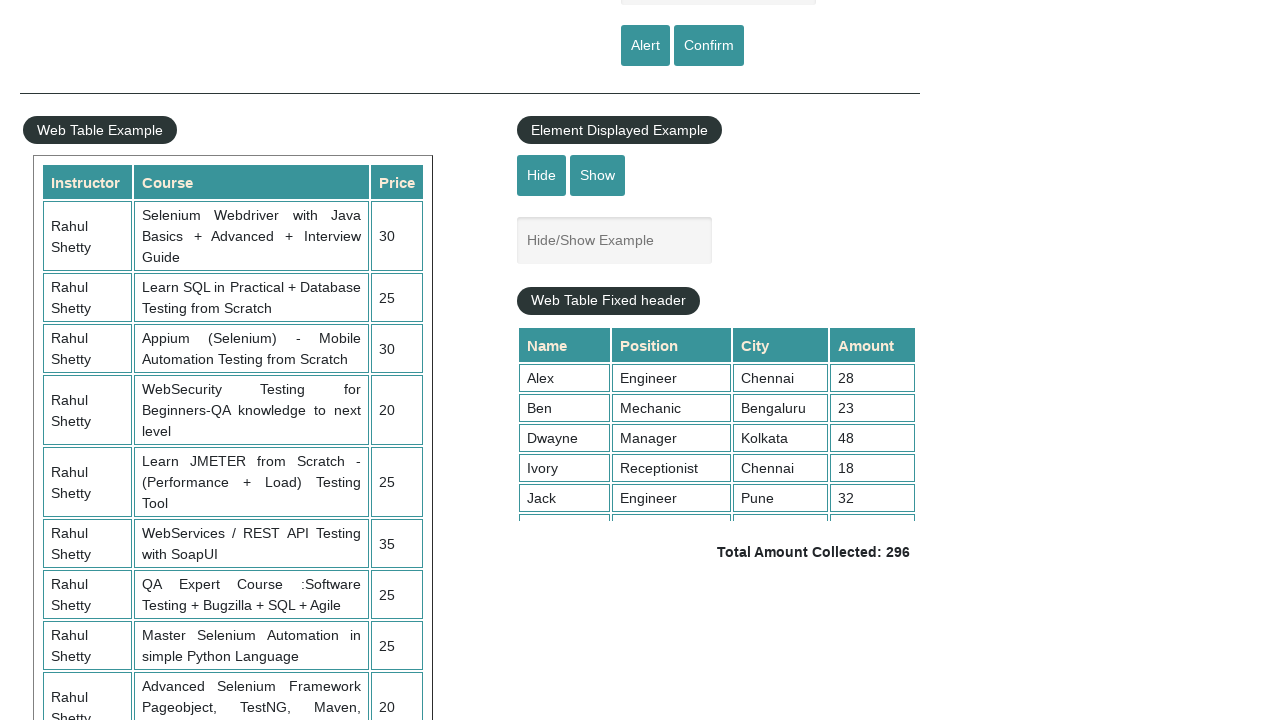

Courses table became visible
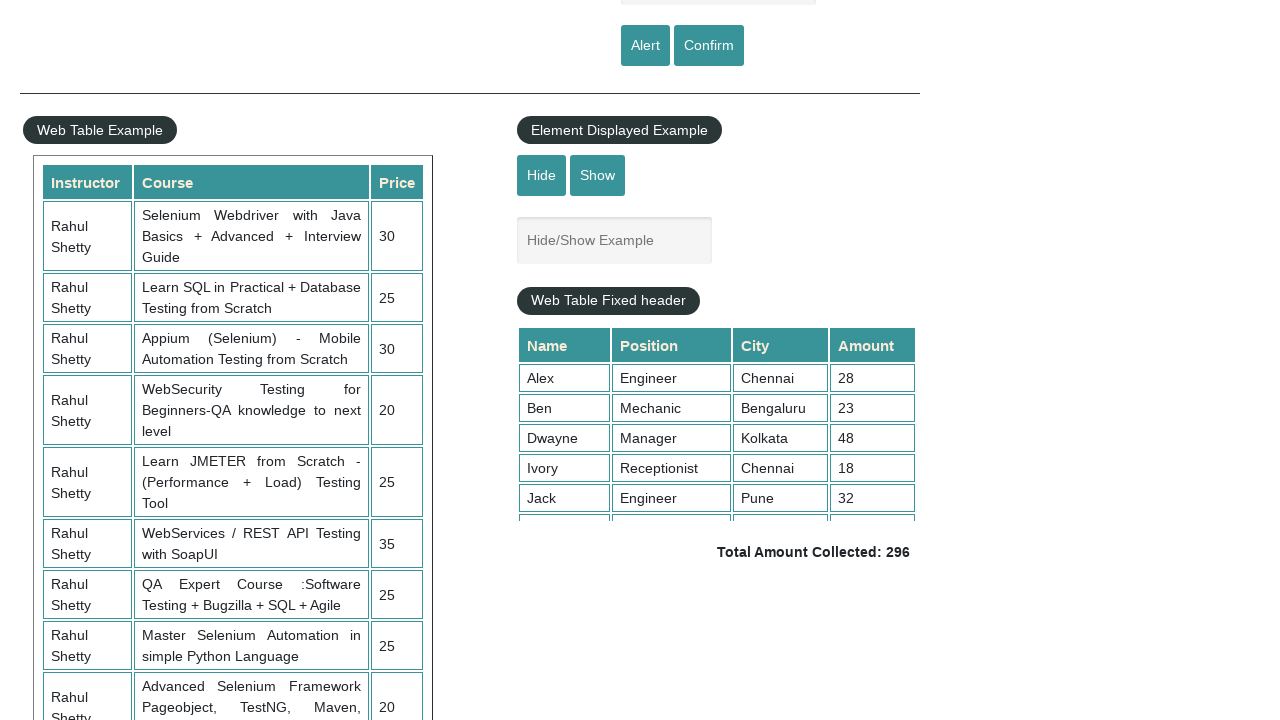

Table rows are present in the courses table
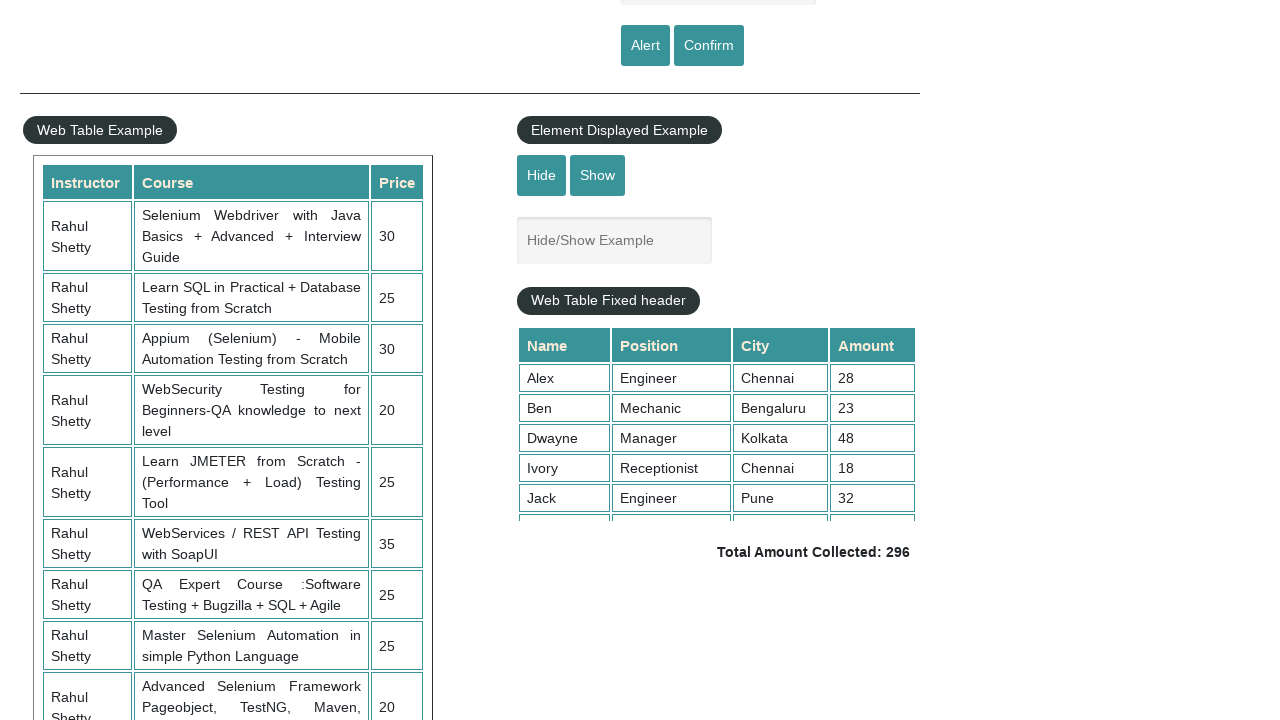

Table headers are present in the courses table
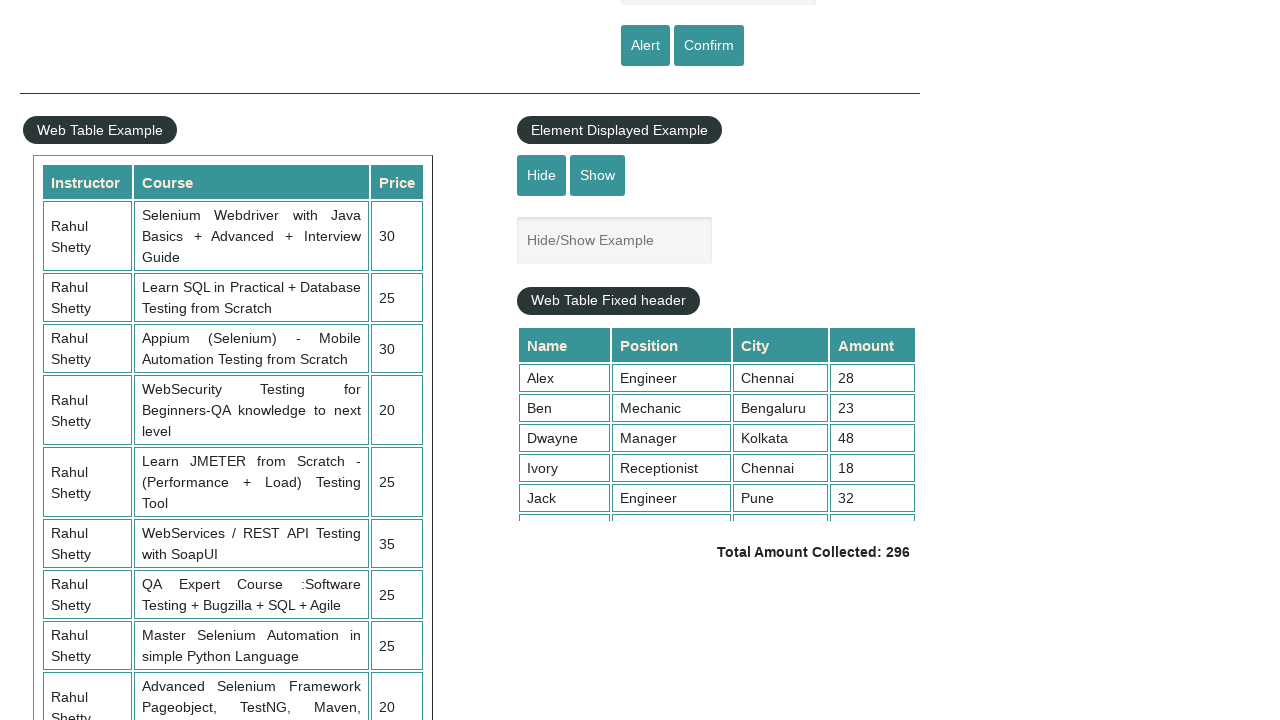

Third row of the courses table is present
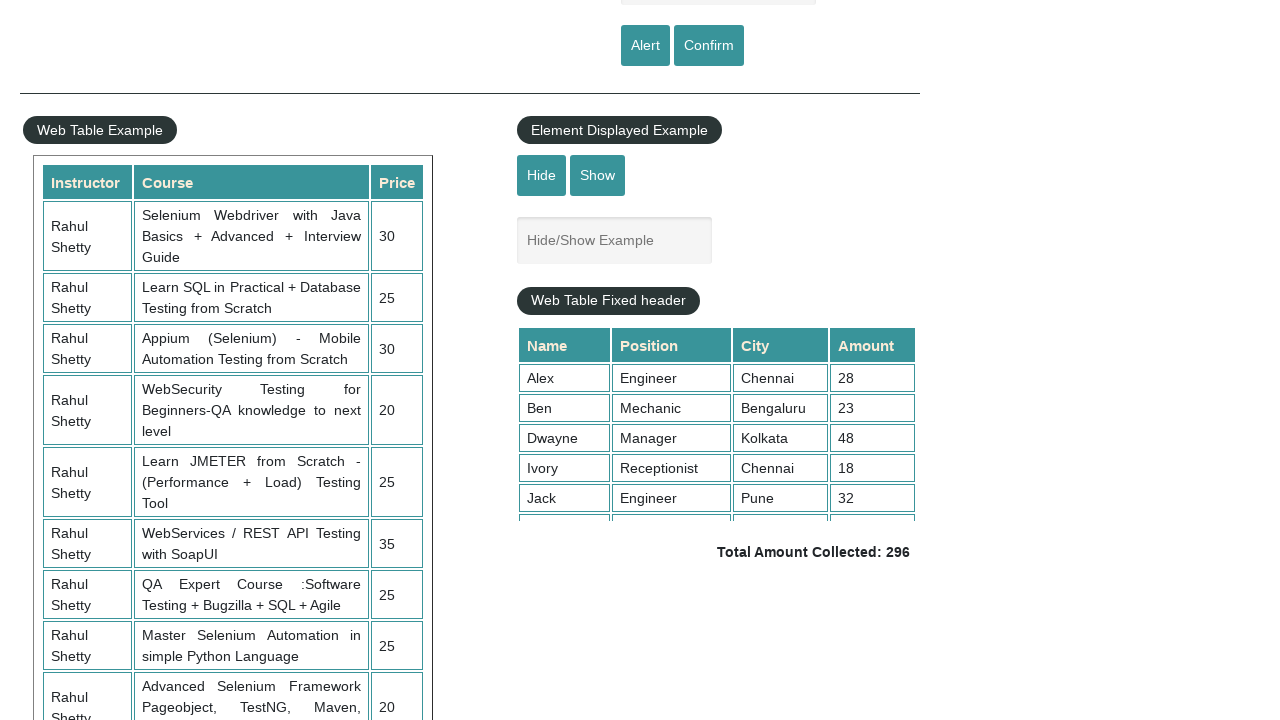

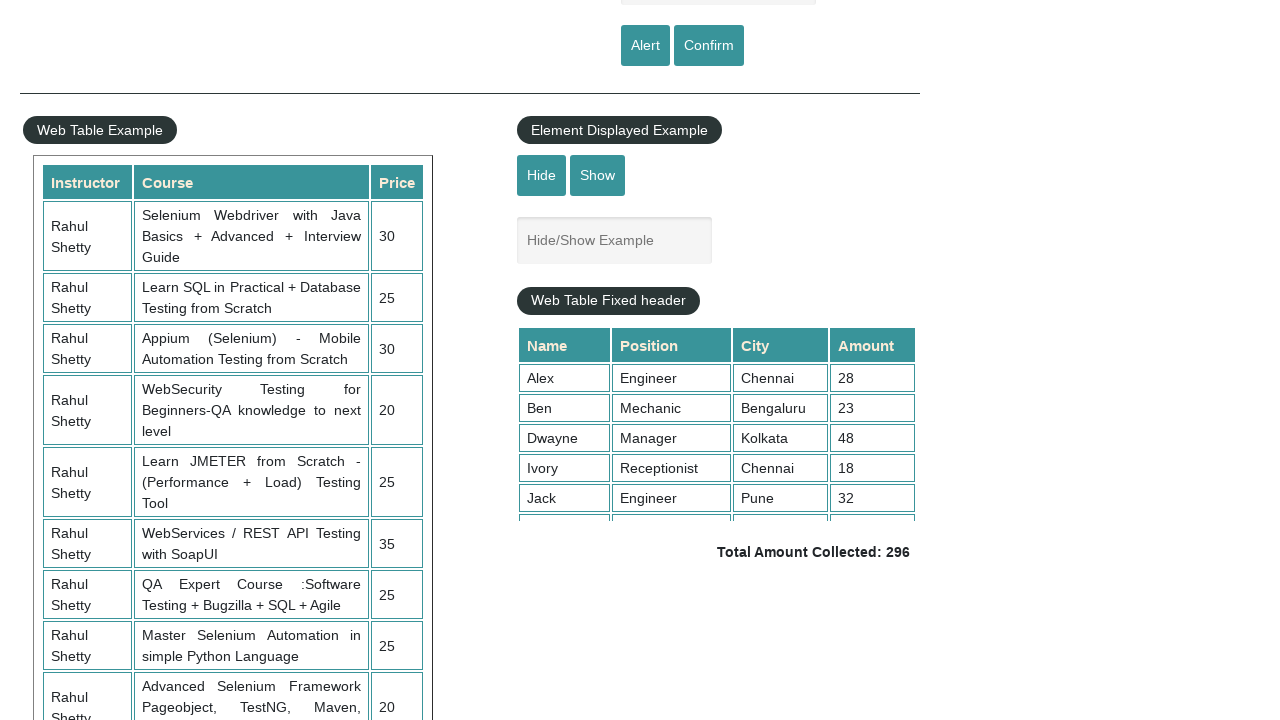